Navigates to a practice website and clicks on a link containing the text "Testing" using partial link text matching

Starting URL: https://practice.cydeo.com/

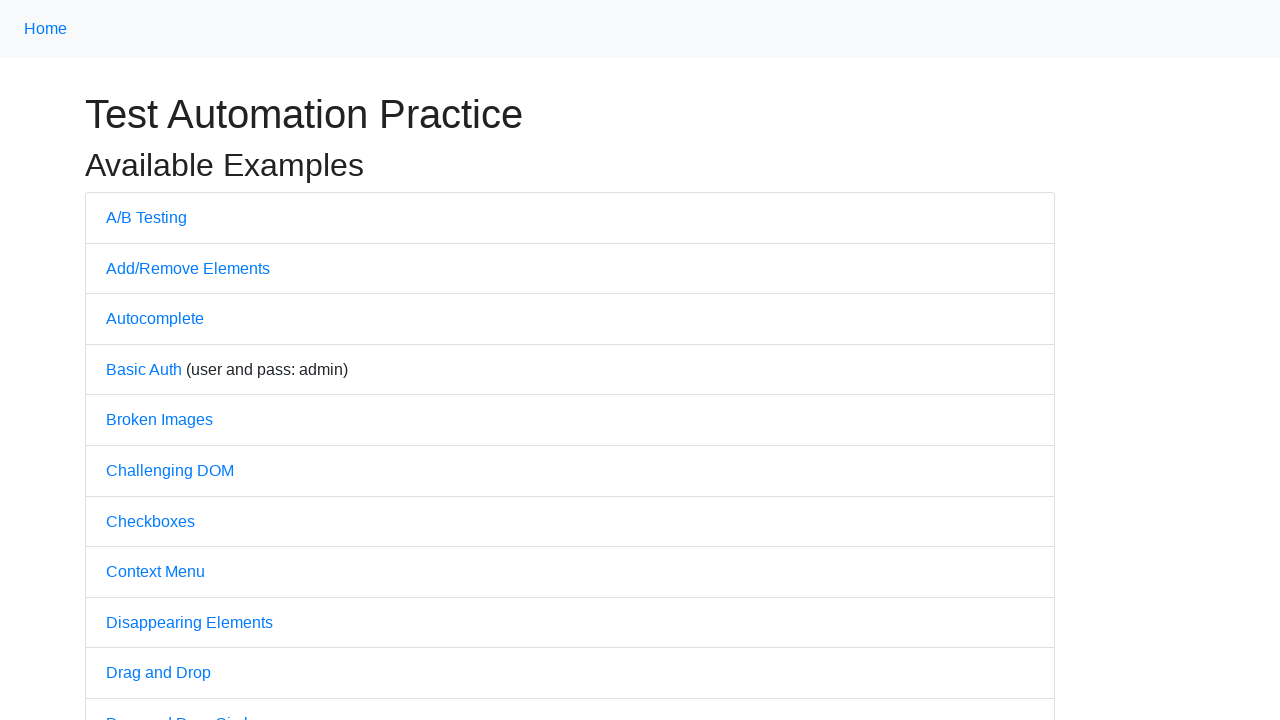

Navigated to practice website at https://practice.cydeo.com/
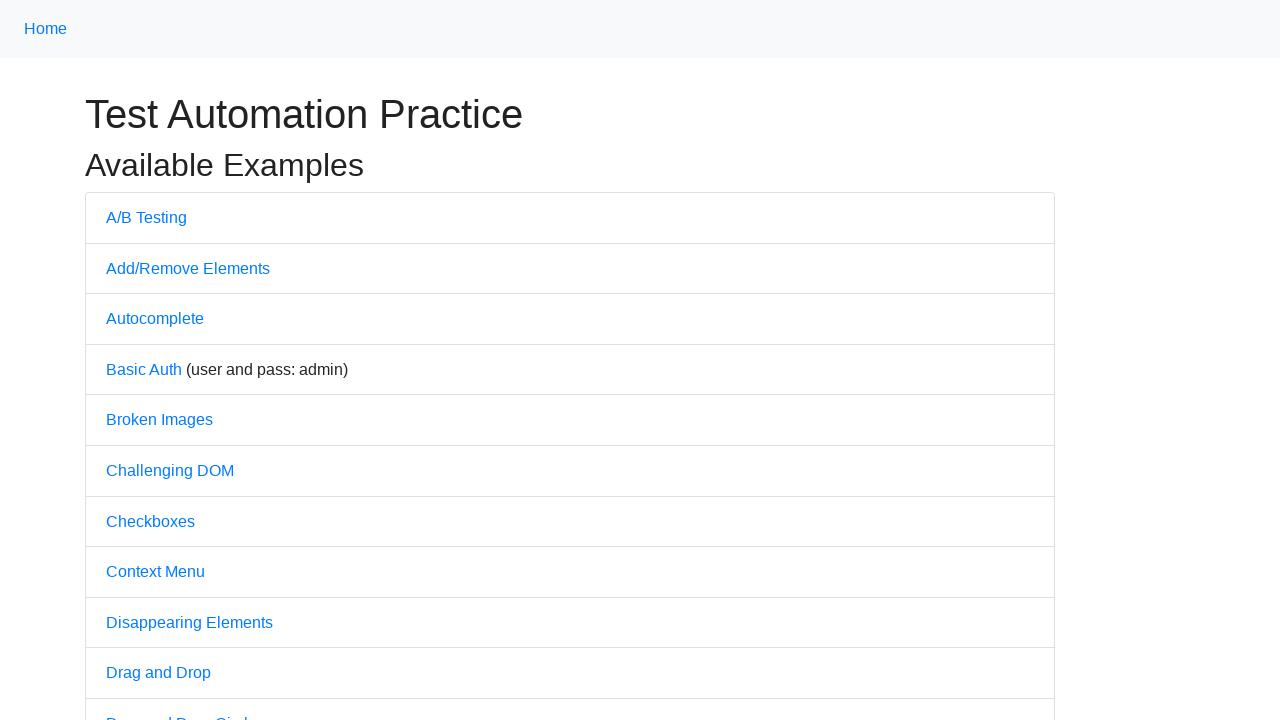

Clicked on link containing partial text 'Testing' at (146, 217) on a:has-text('Testing')
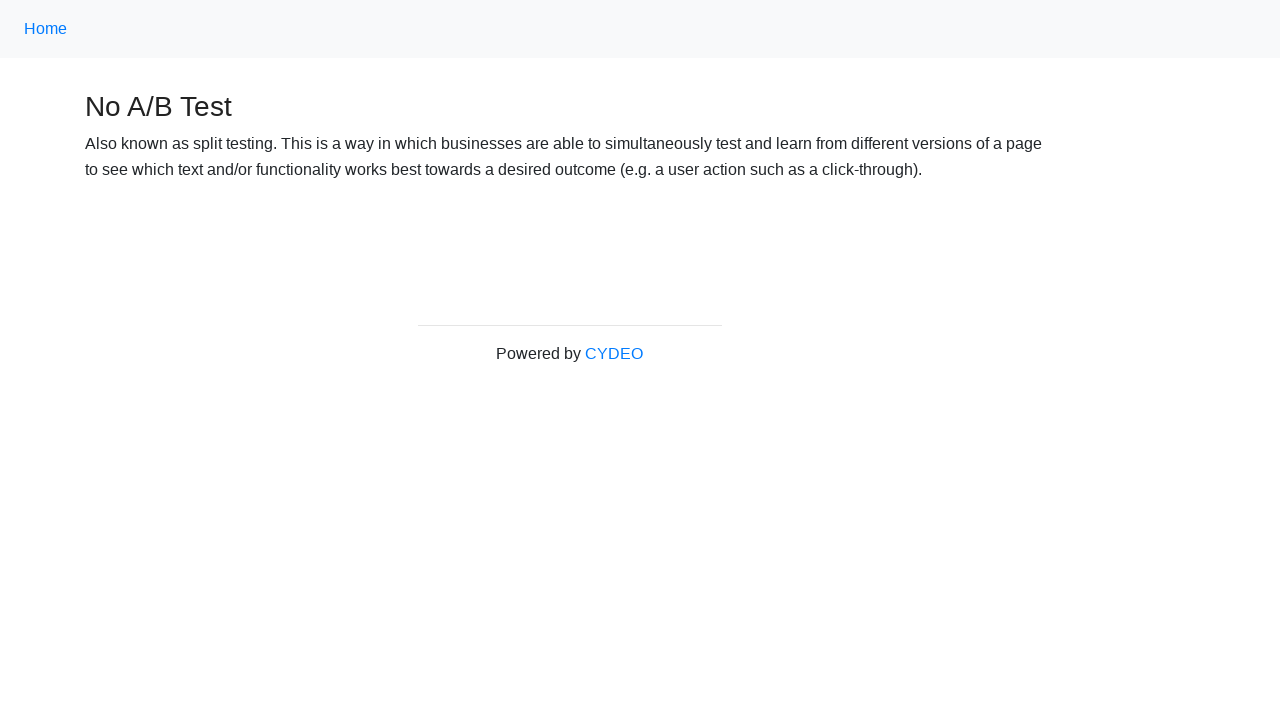

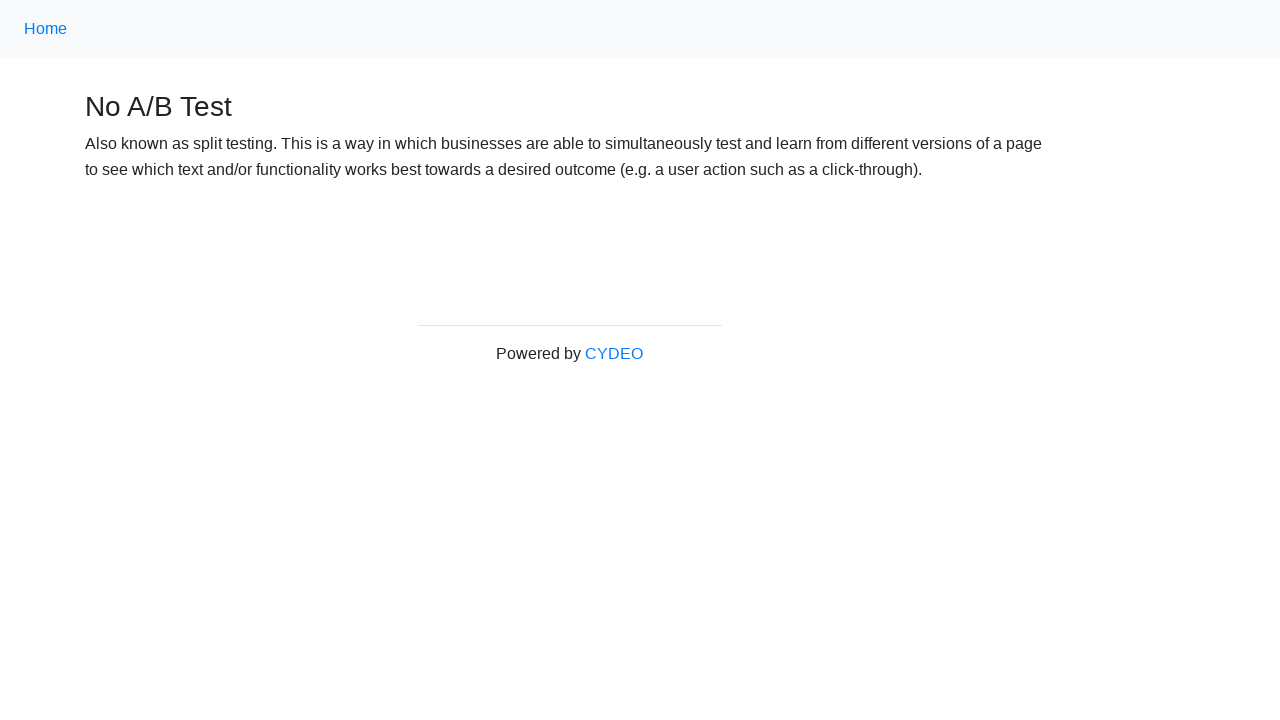